Navigates to the Rediff Money stock gainers page, clicks on the Gainers link, and verifies that the dynamic web table with company data loads successfully.

Starting URL: https://money.rediff.com/quotes/all/gainersgainers

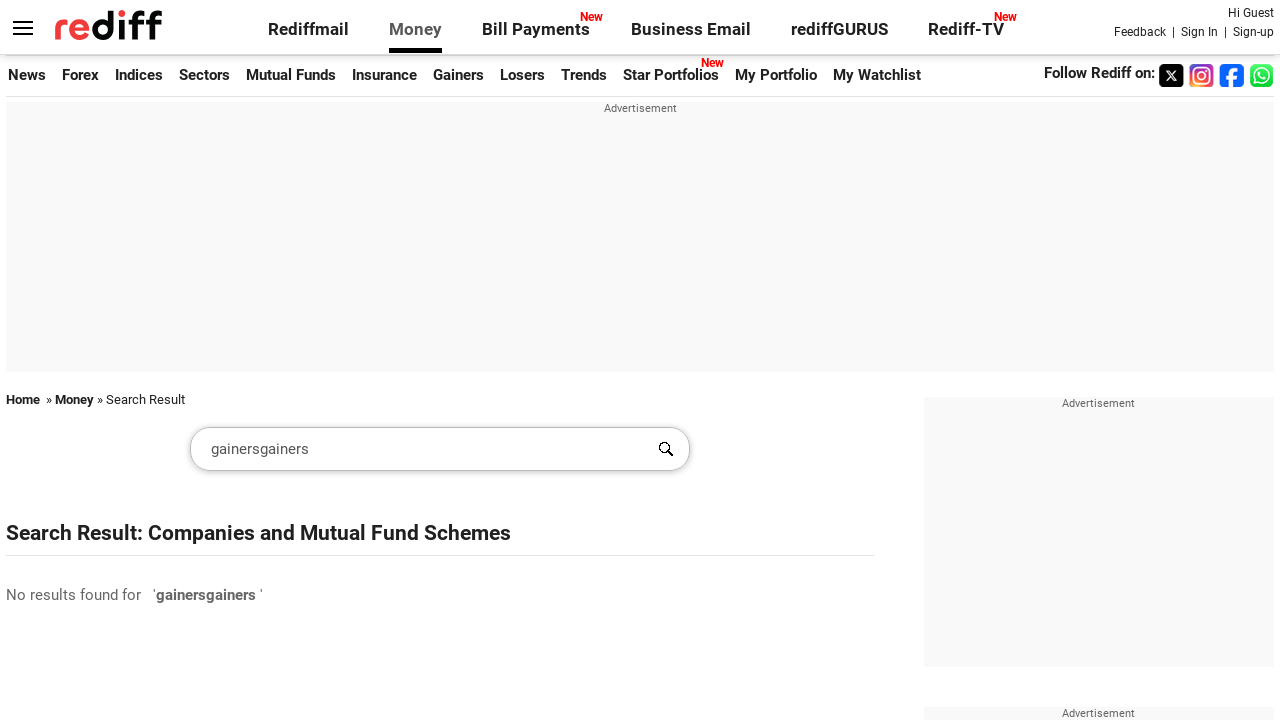

Navigated to Rediff Money stock gainers page
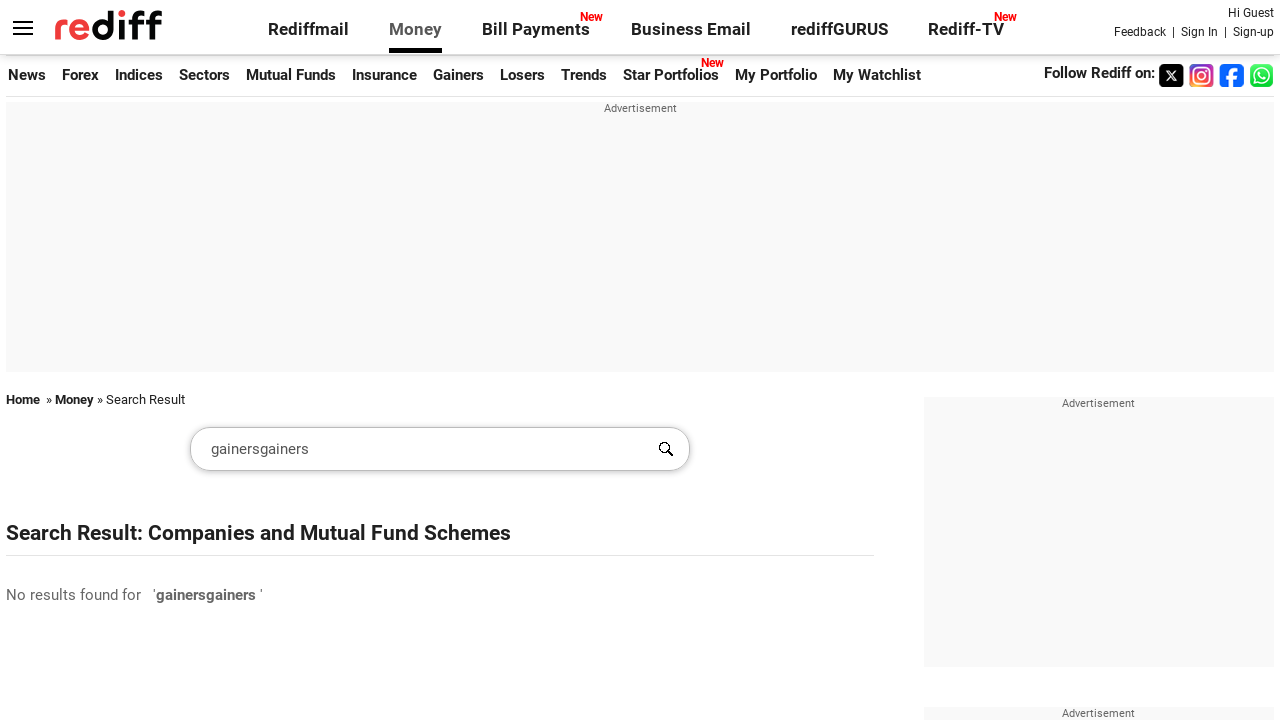

Clicked on the Gainers link at (459, 75) on xpath=//a[contains(text(),'Gainers')]
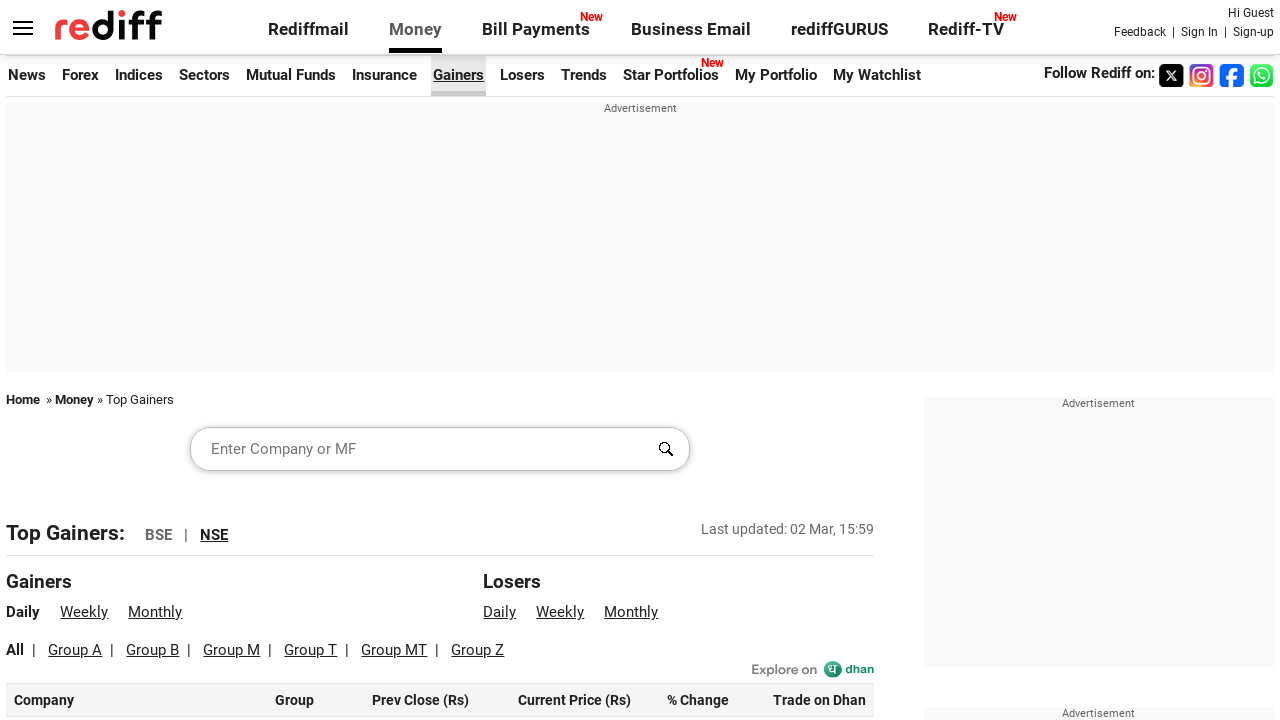

Dynamic web table with company data loaded successfully
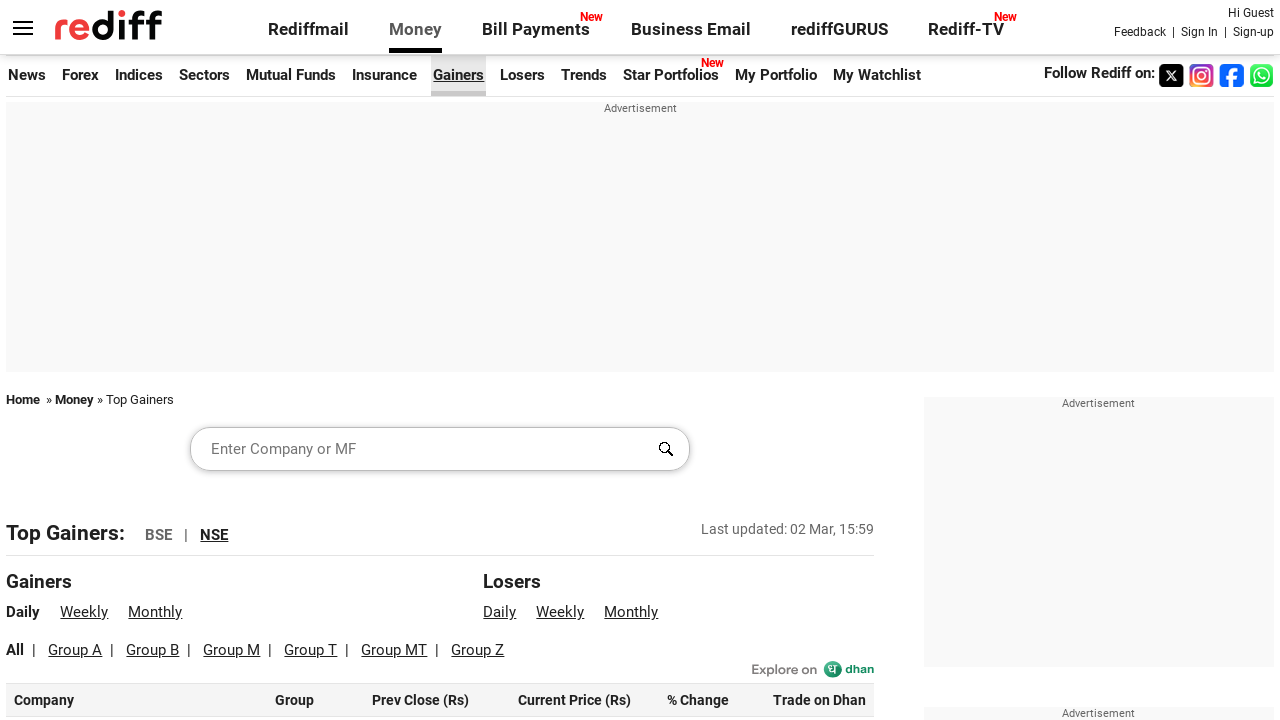

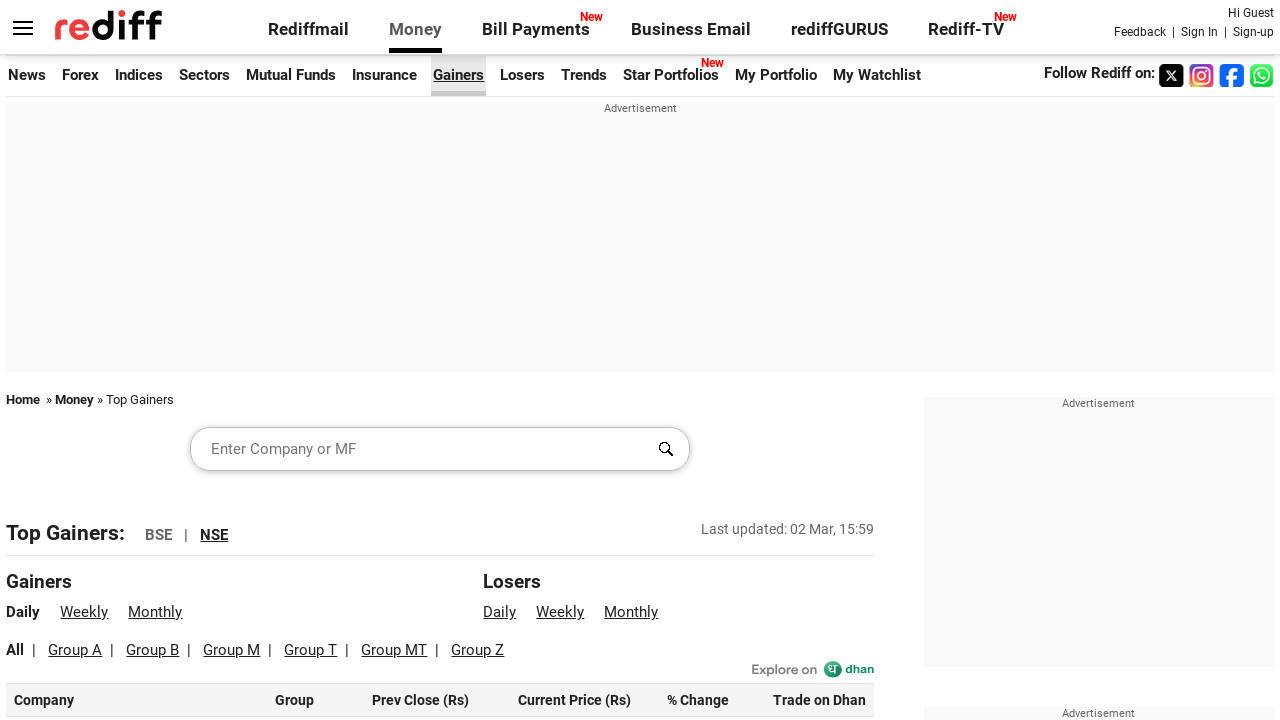